Tests drag and drop functionality on jQuery UI demo page by dragging an element and dropping it onto a target area

Starting URL: http://jqueryui.com/droppable/

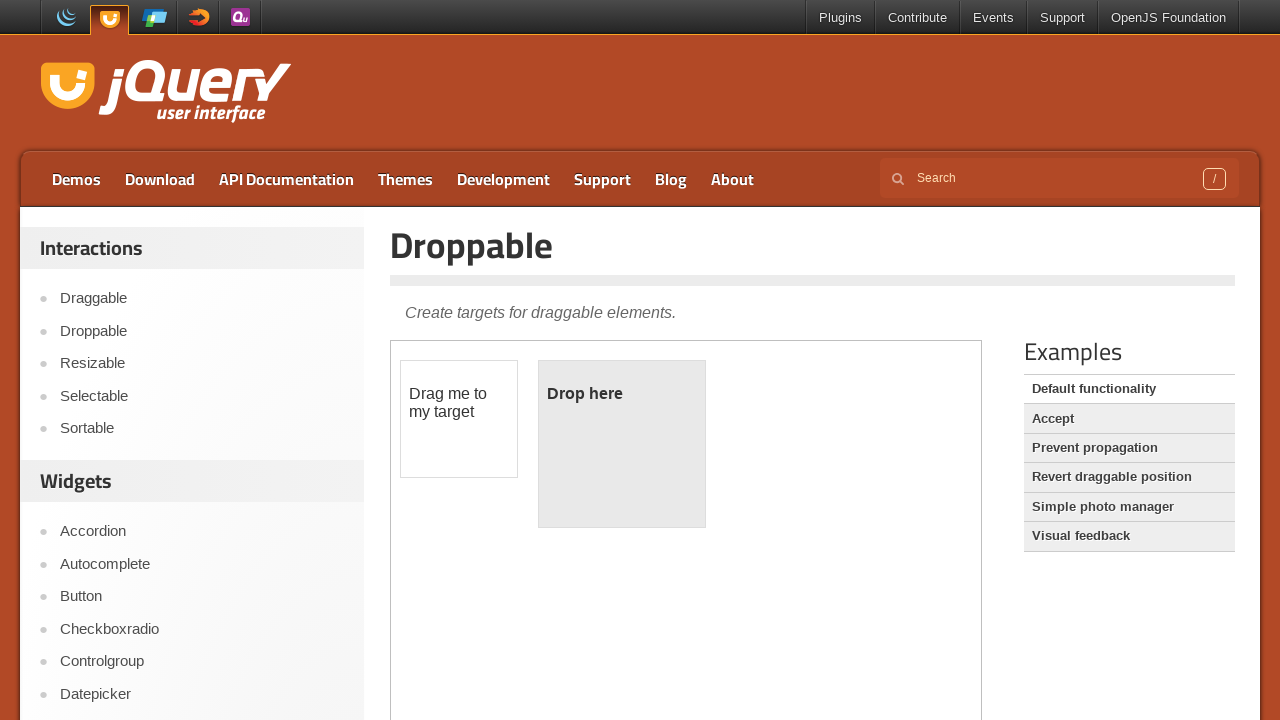

Waited for iframe containing drag/drop demo to load
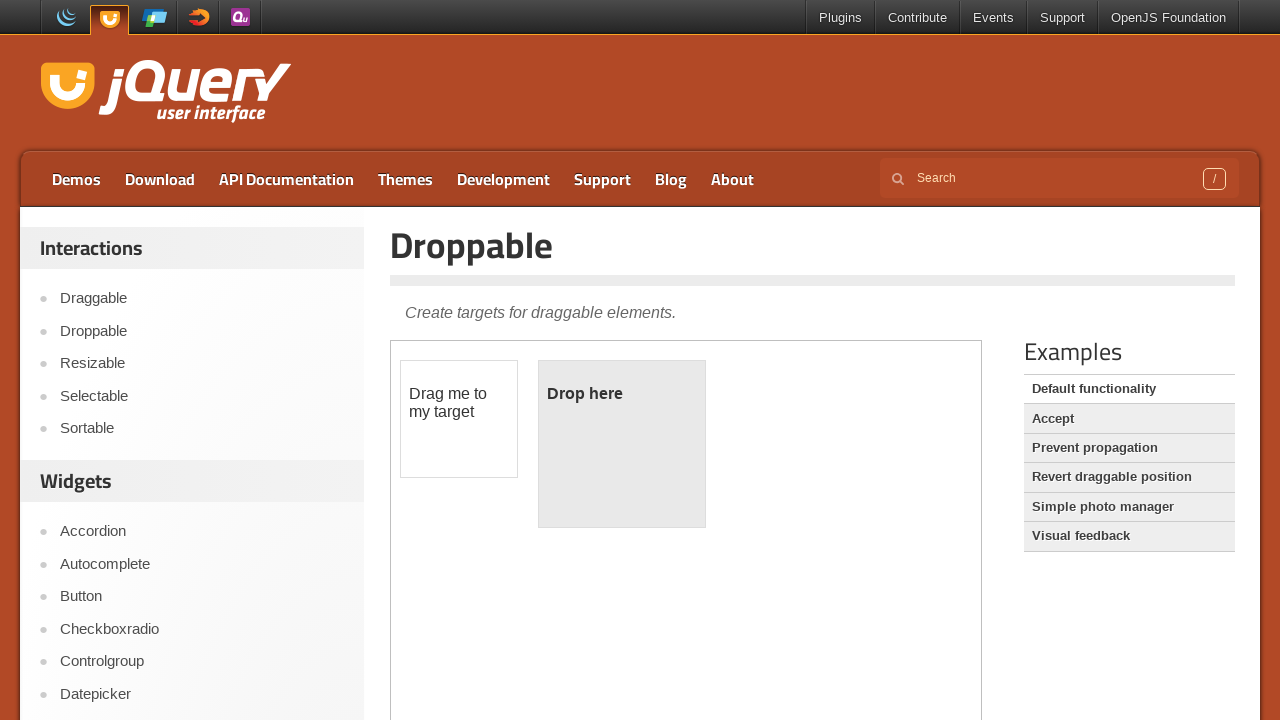

Located and switched to iframe frame
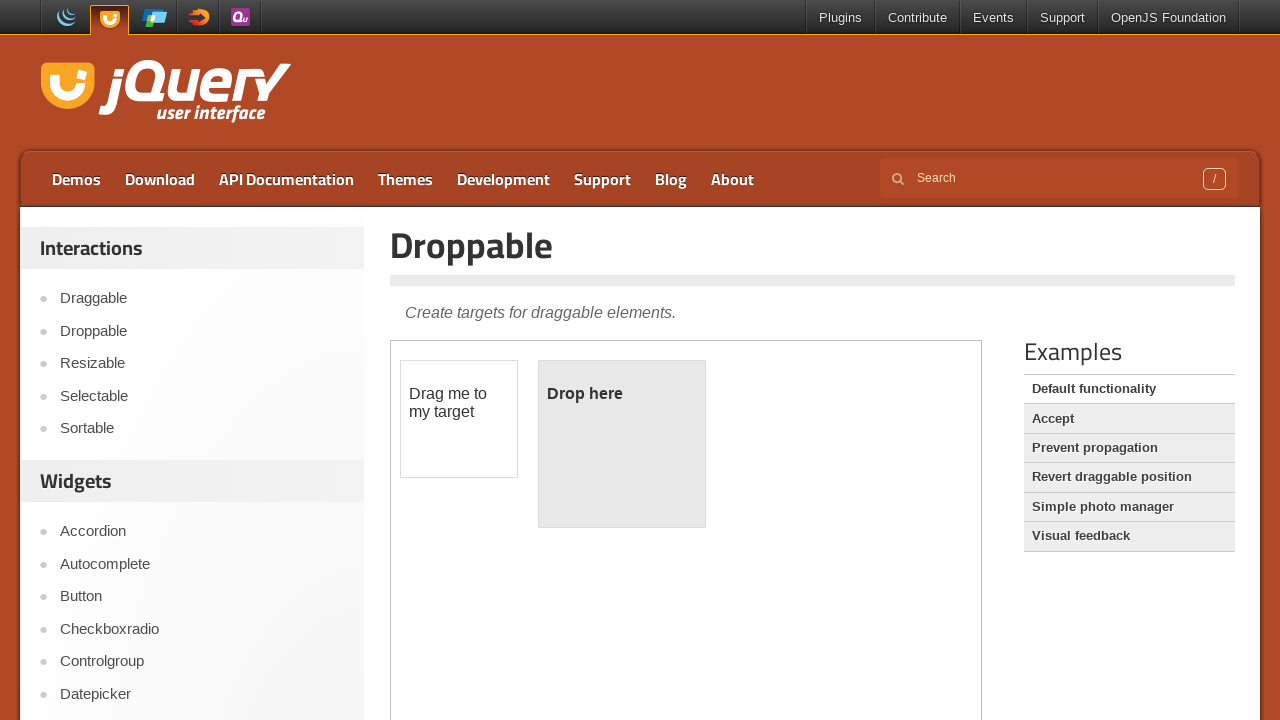

Located draggable element with id 'draggable'
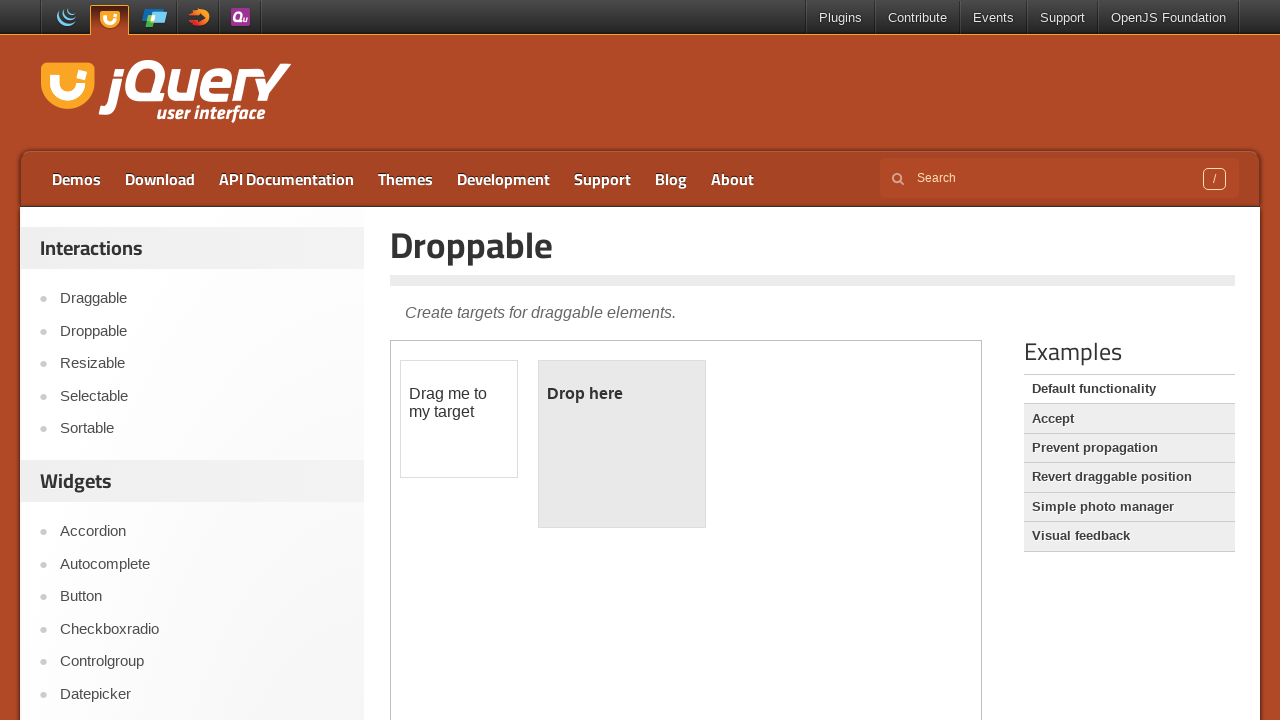

Located droppable target element with id 'droppable'
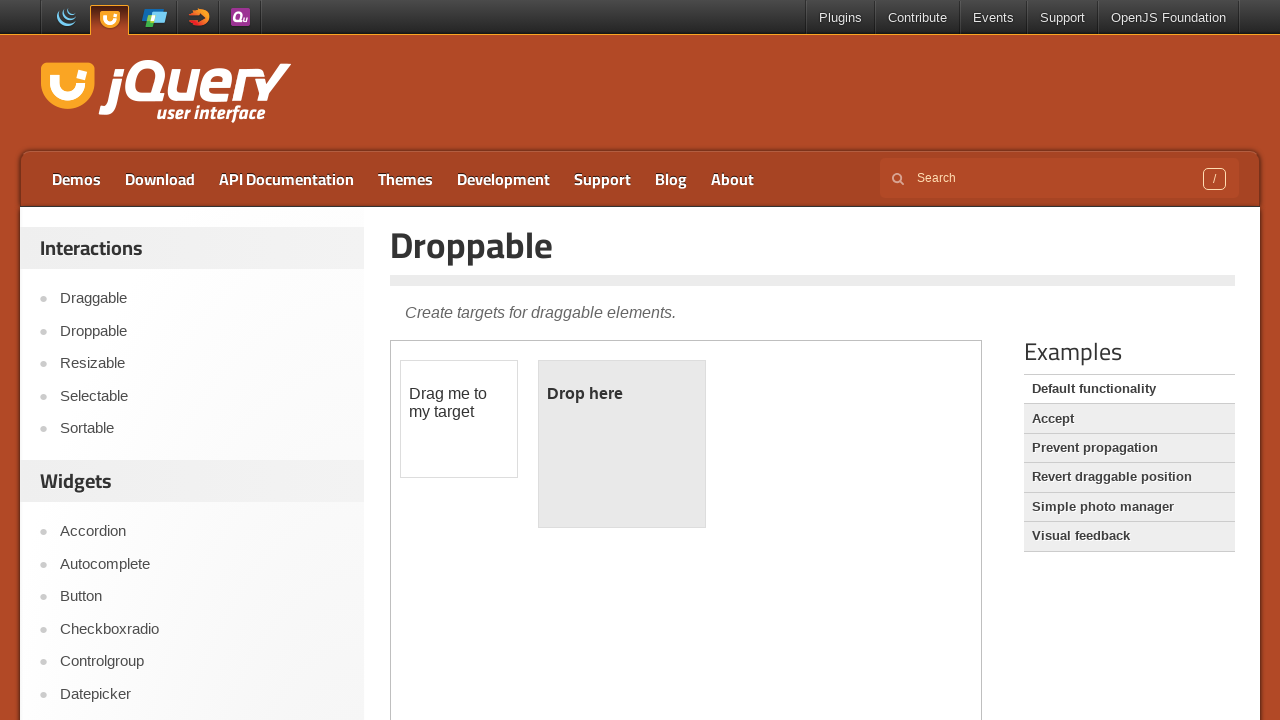

Dragged and dropped draggable element onto droppable target at (622, 444)
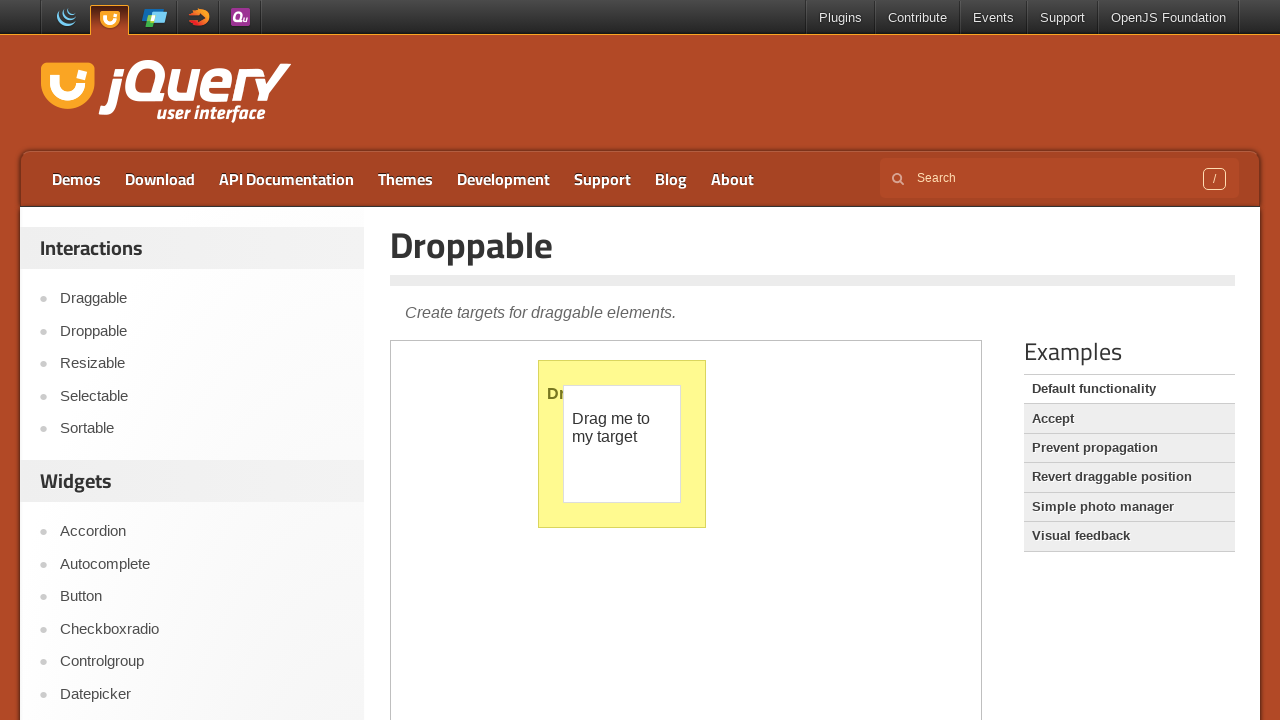

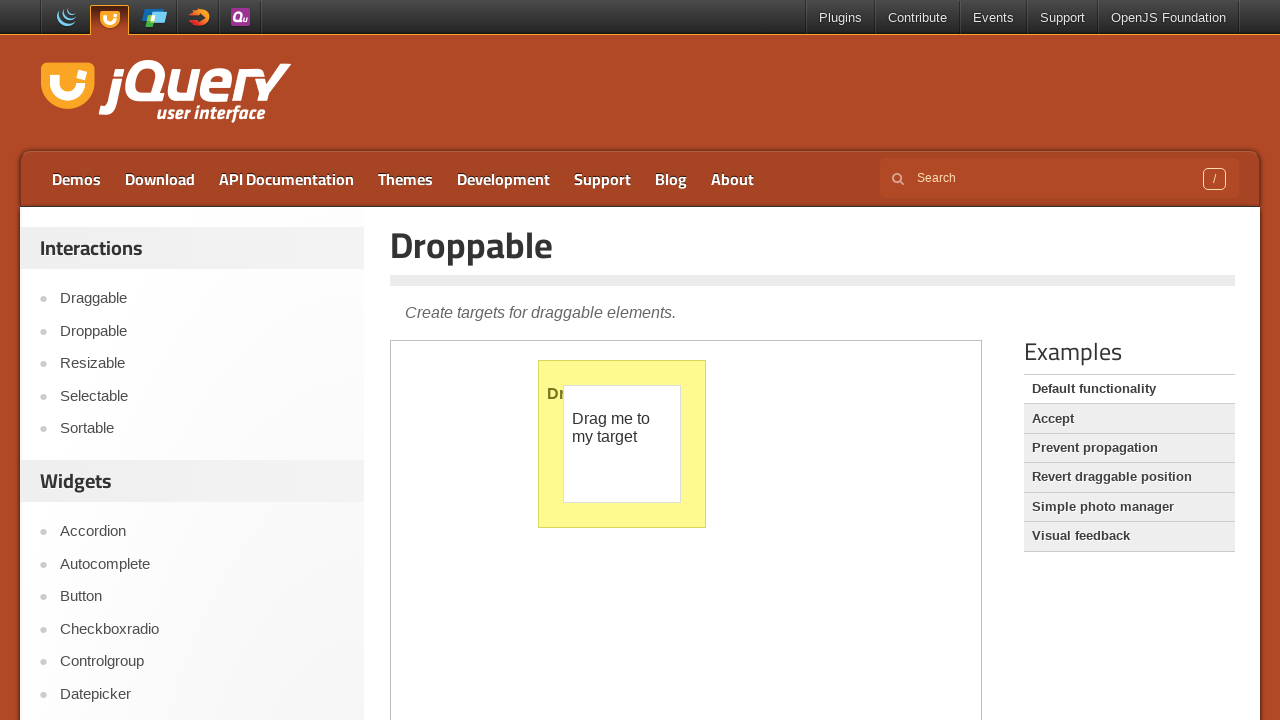